Navigates to Hacker News newest page and repeatedly clicks the "More" button to load additional articles until a target number of articles are visible on the page.

Starting URL: https://news.ycombinator.com/newest

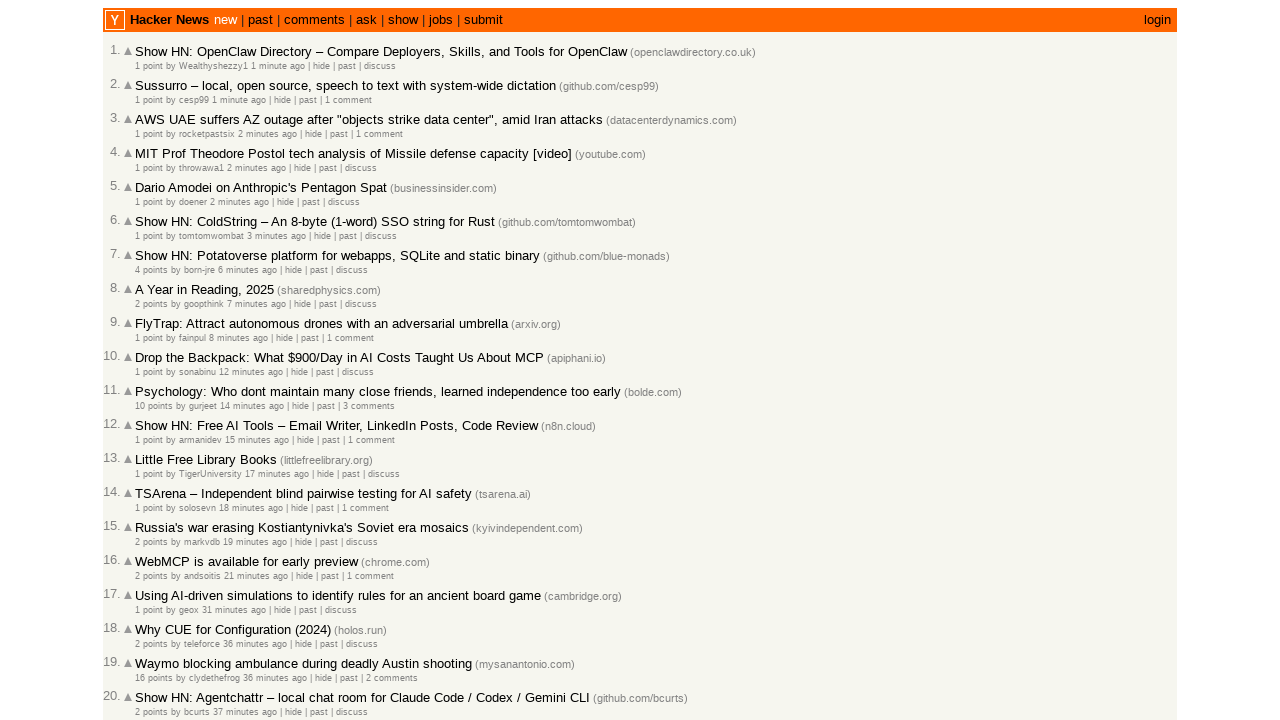

Navigated to Hacker News newest page and waited for articles to load
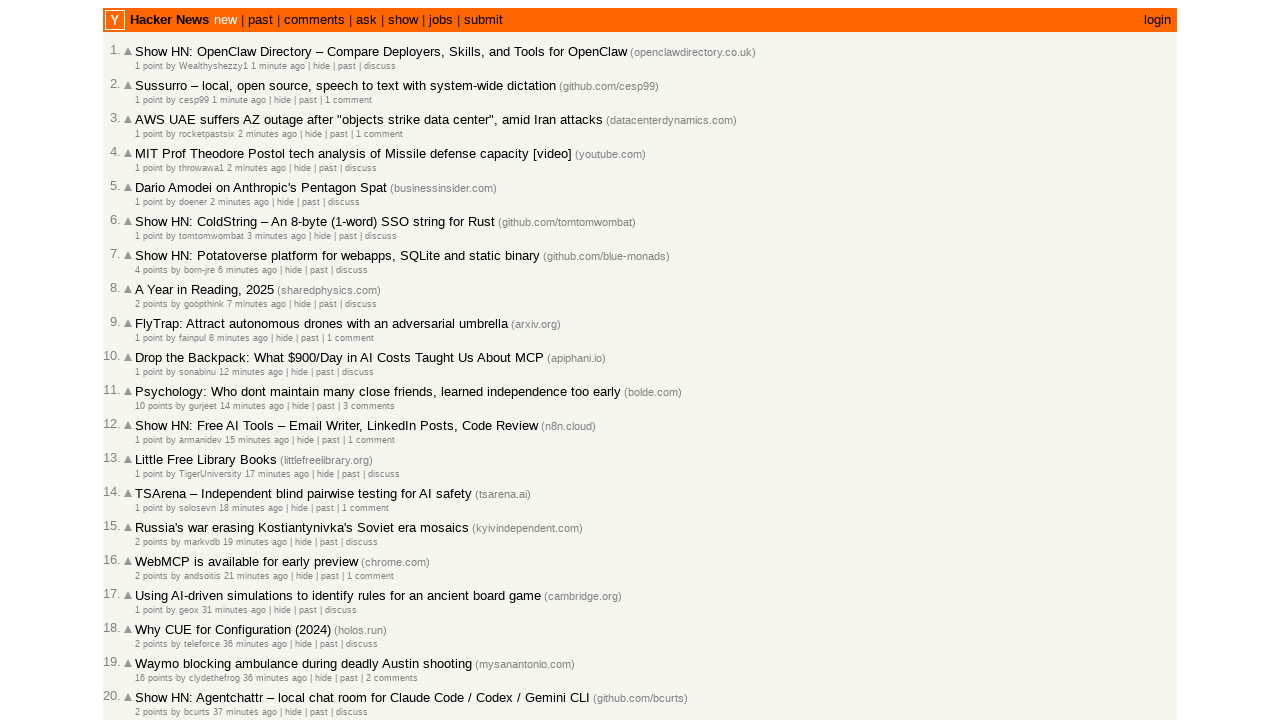

Queried for 'More' button existence
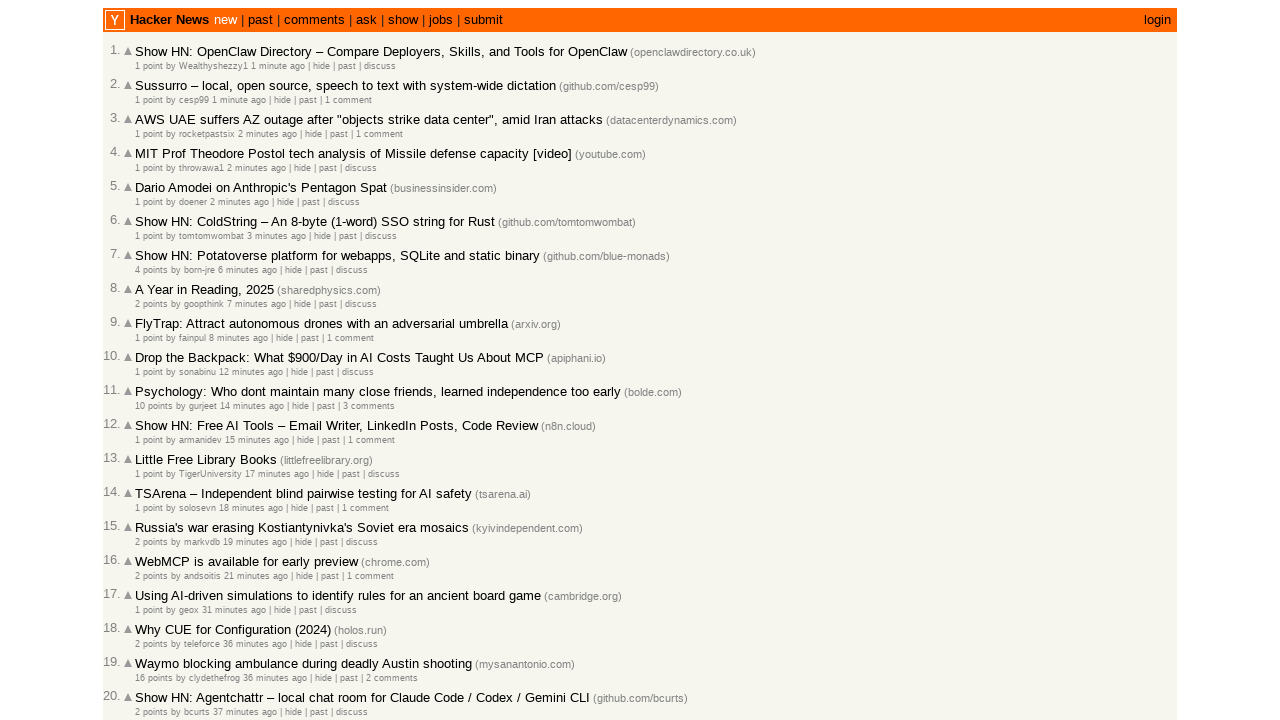

Clicked 'More' button to load additional articles
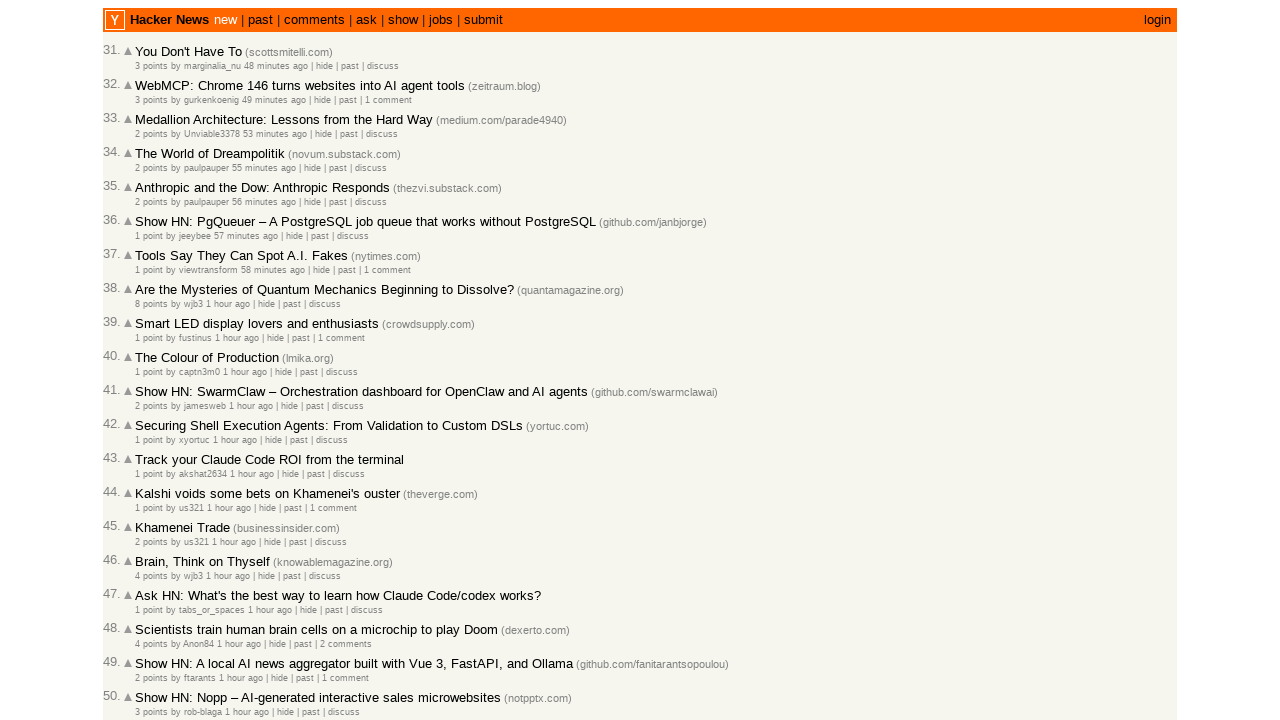

Waited 1 second for new articles to load
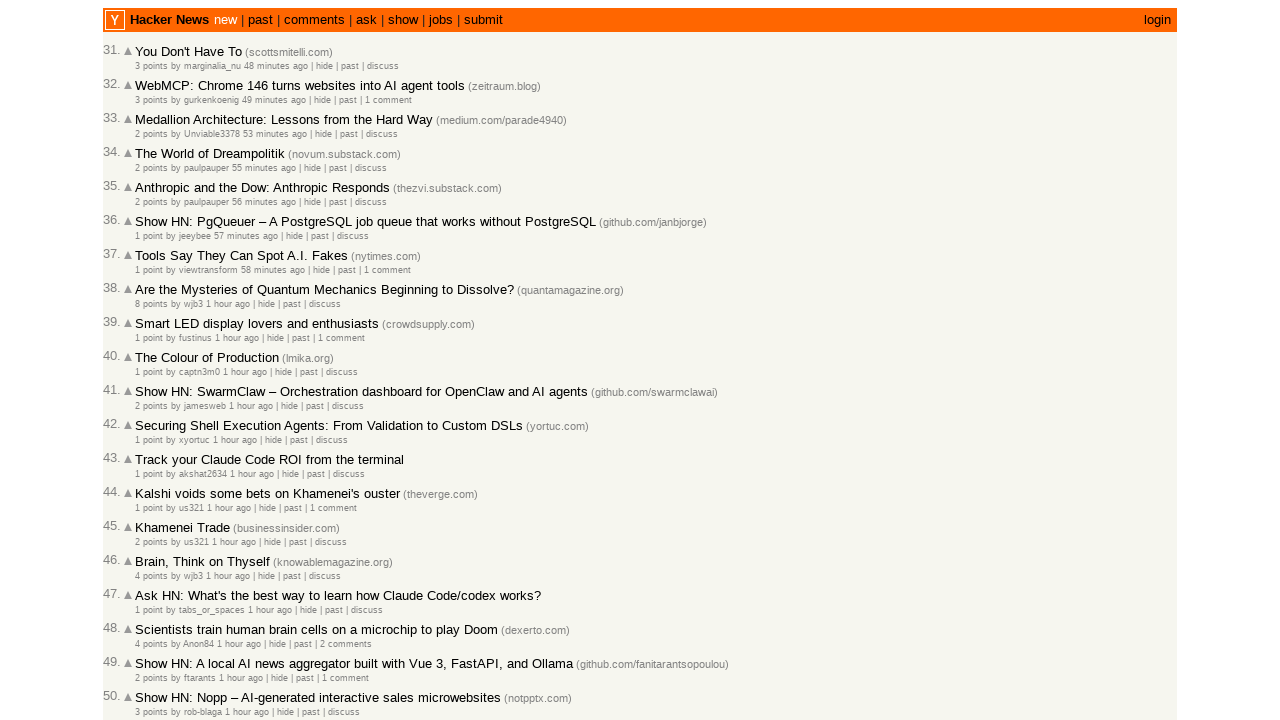

Confirmed new articles loaded on page
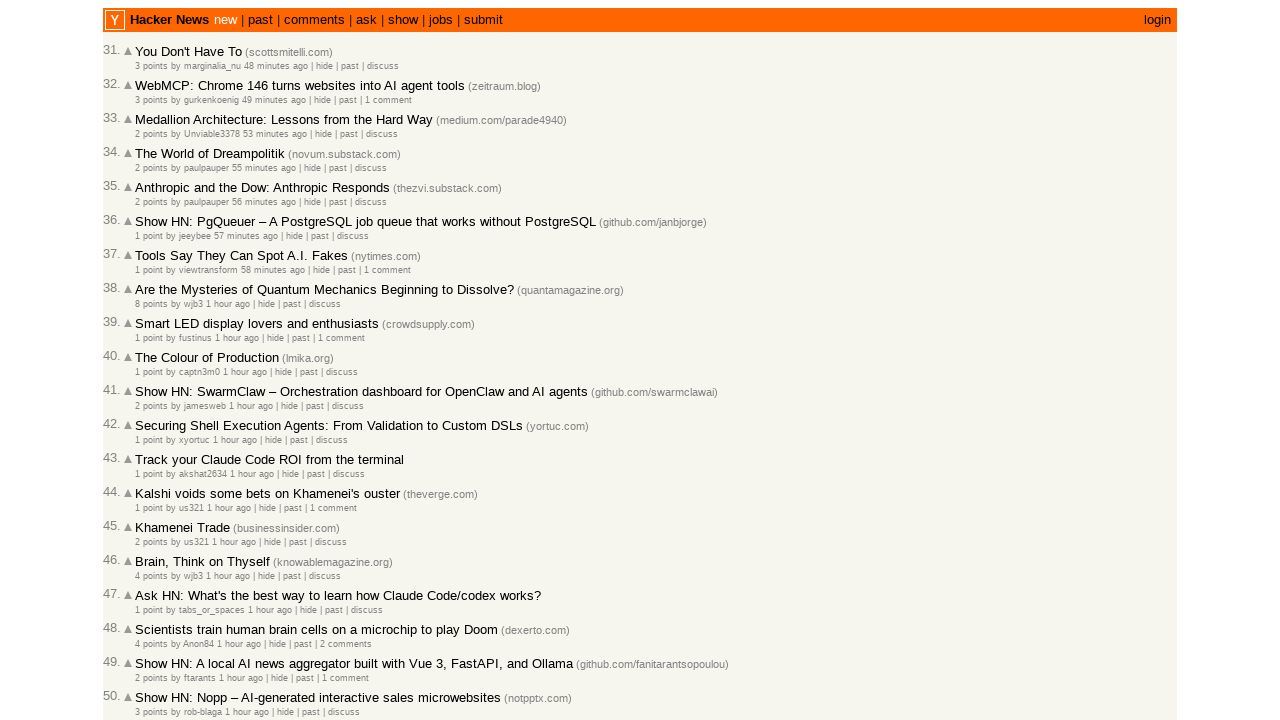

Queried for 'More' button existence
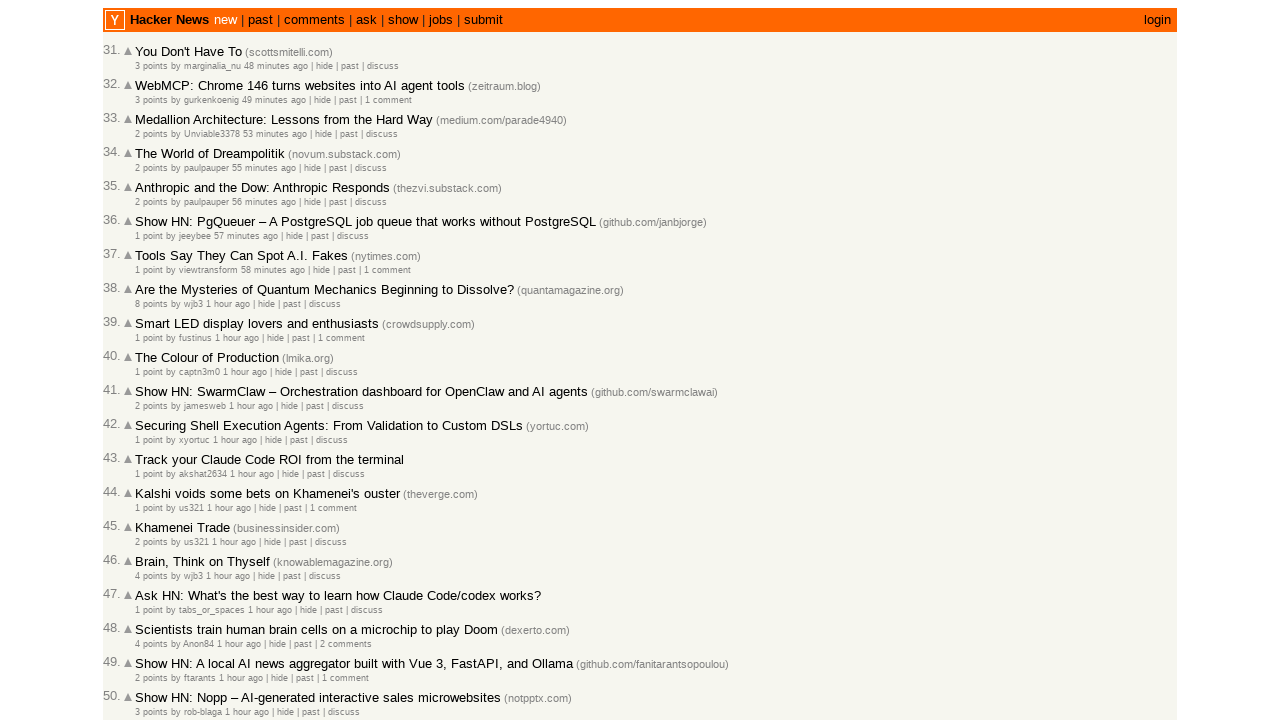

Clicked 'More' button to load additional articles
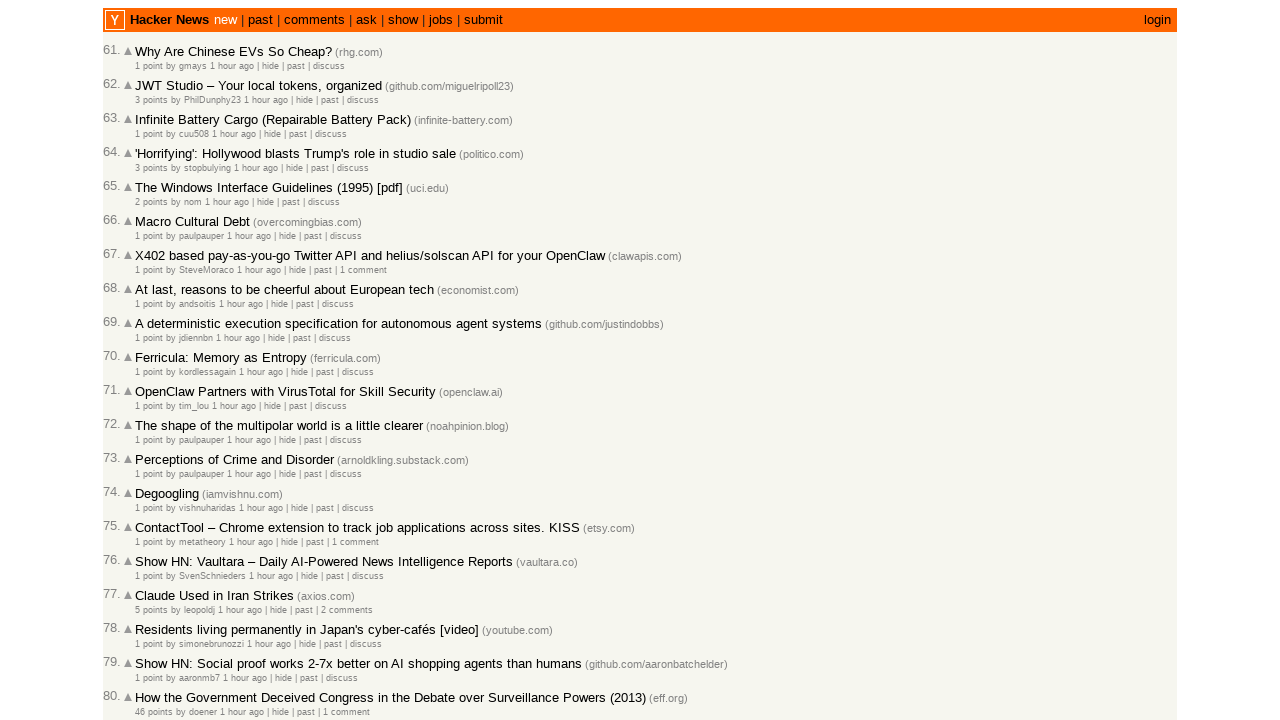

Waited 1 second for new articles to load
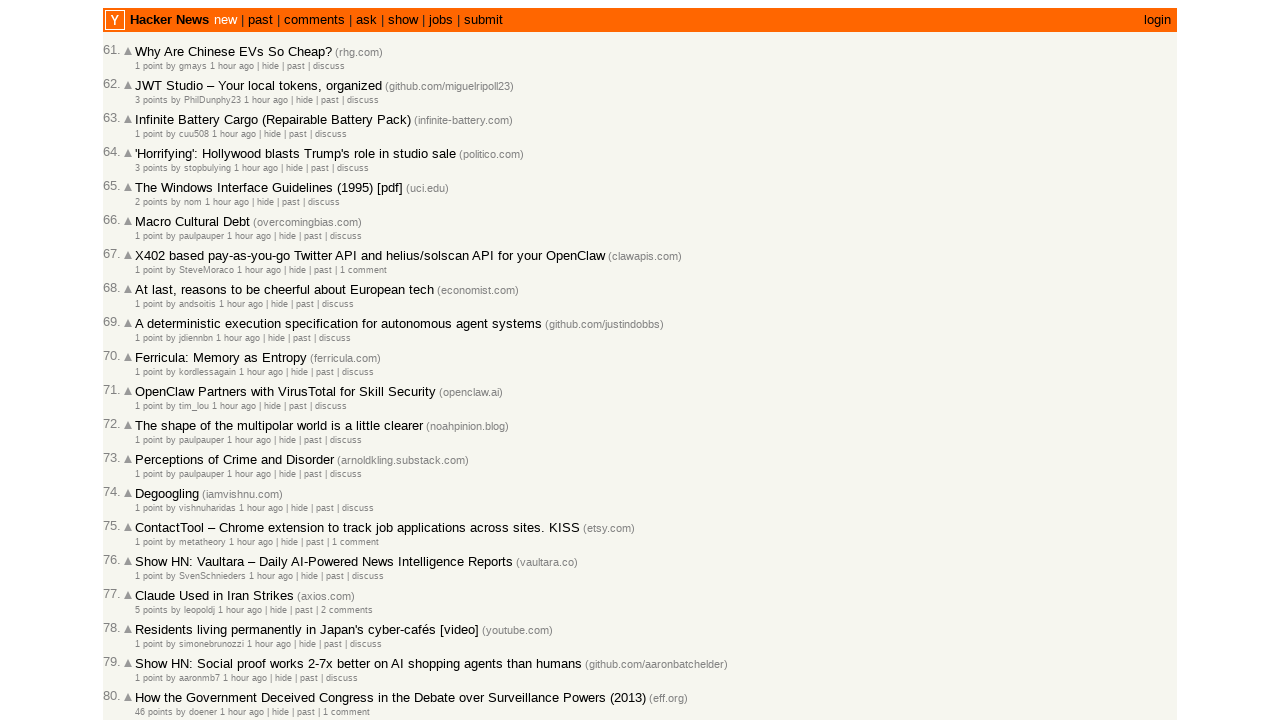

Confirmed new articles loaded on page
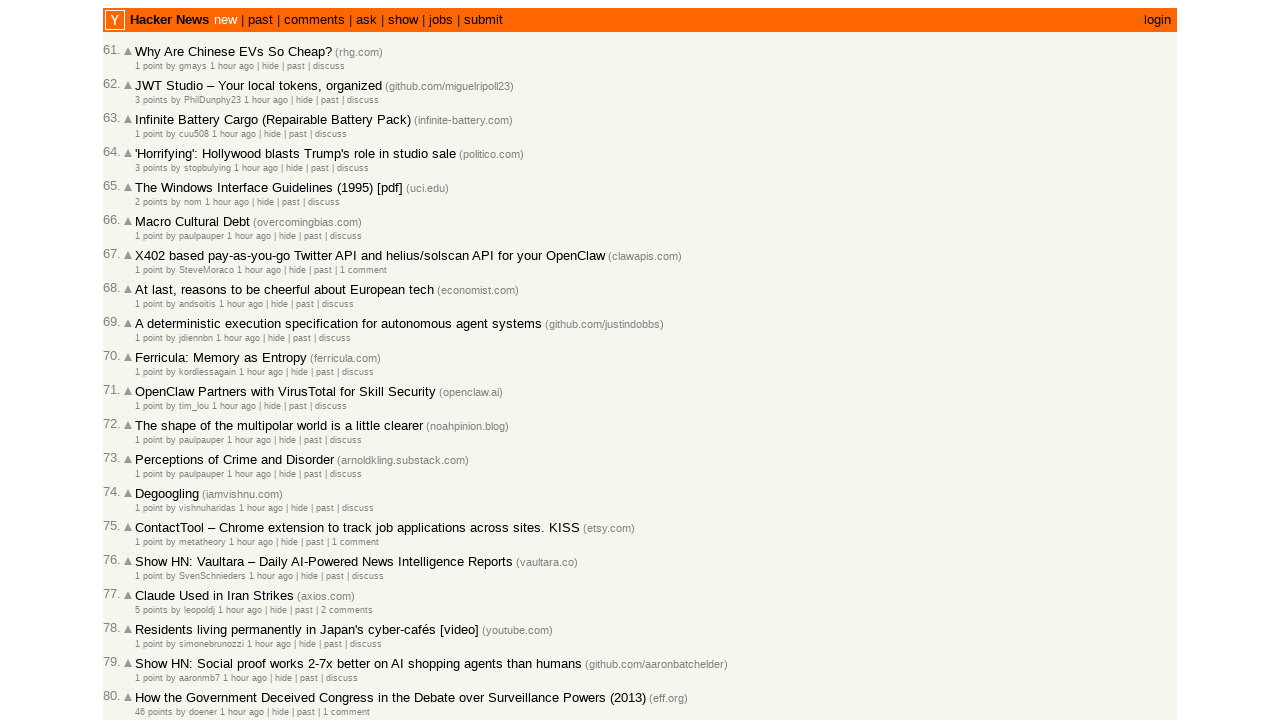

Queried for 'More' button existence
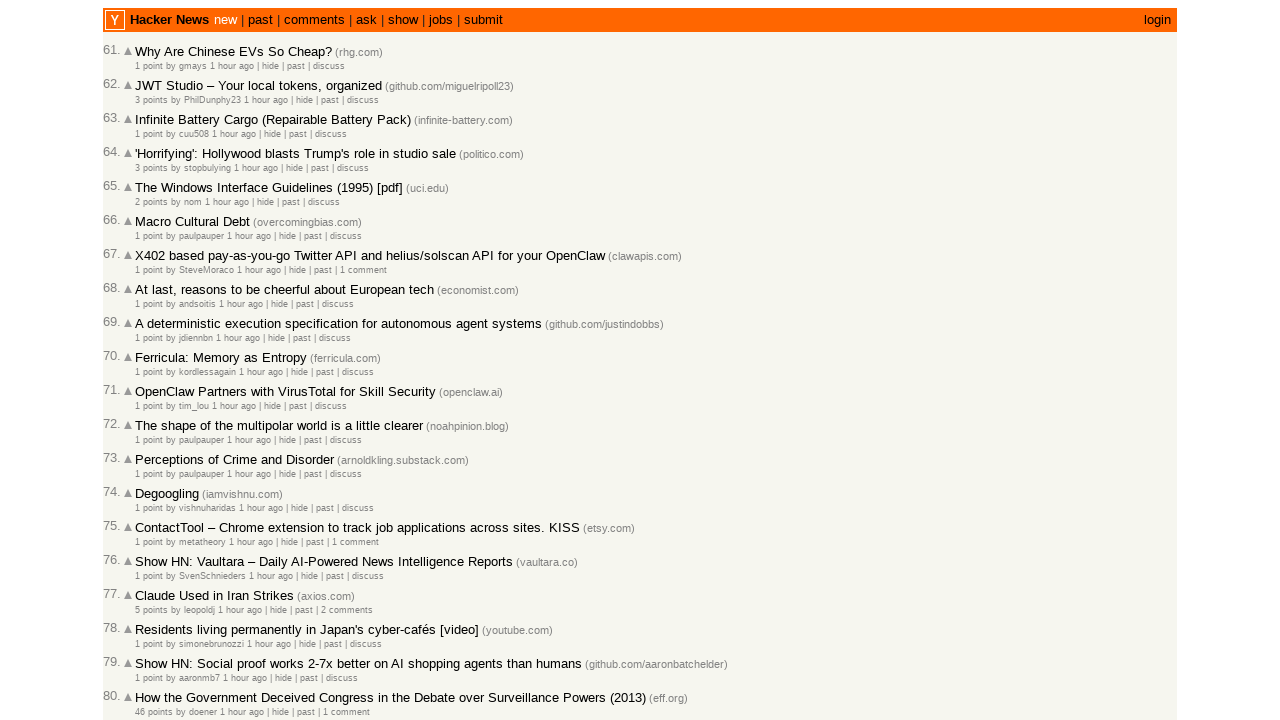

Clicked 'More' button to load additional articles
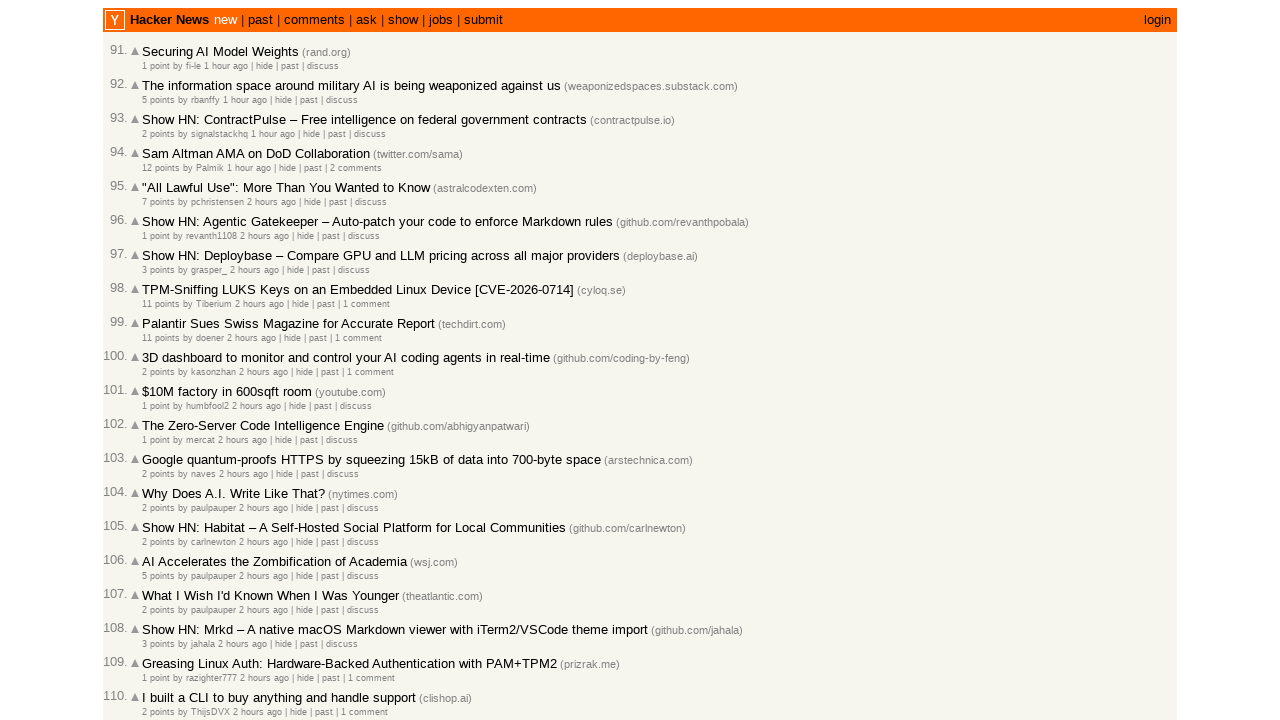

Waited 1 second for new articles to load
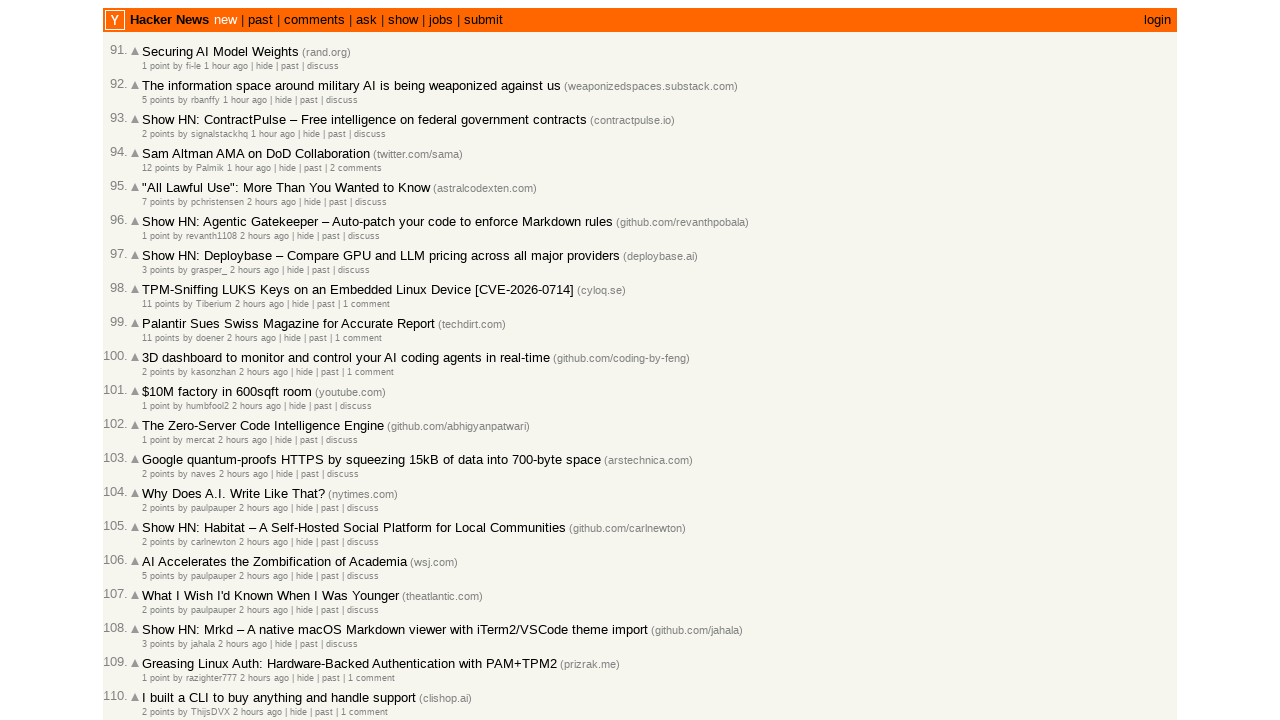

Confirmed new articles loaded on page
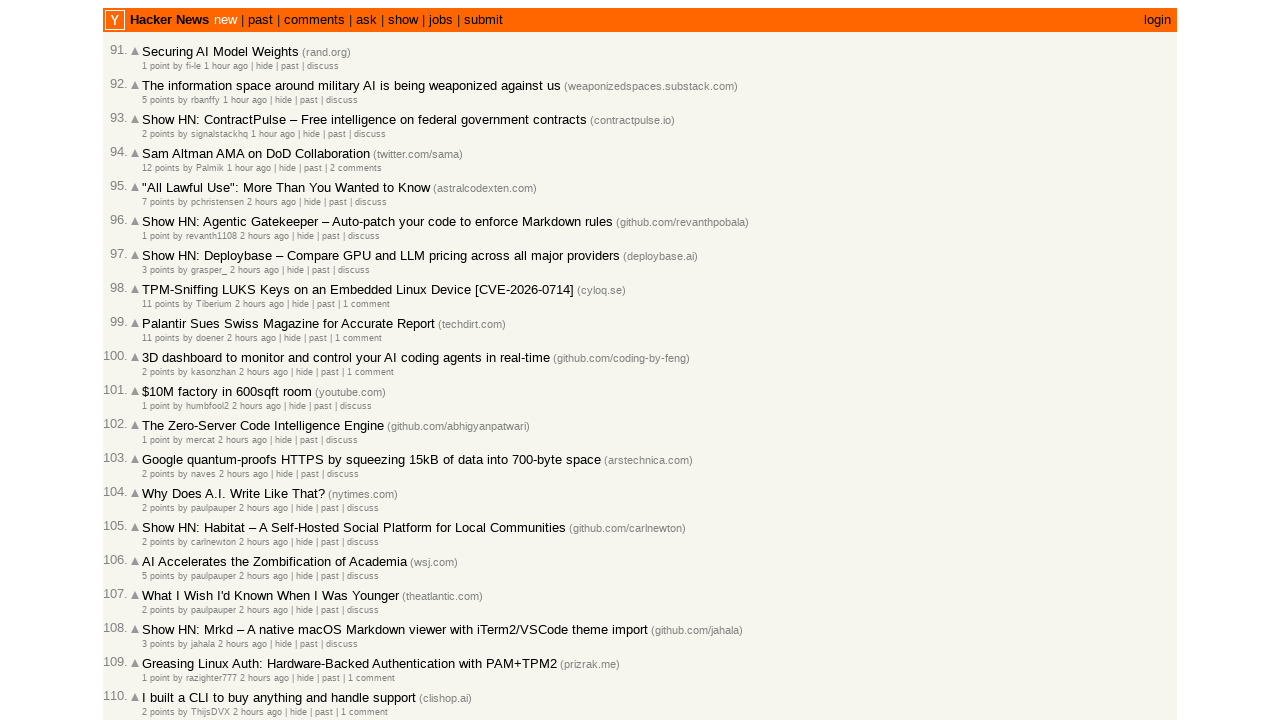

Final verification that articles are present on page
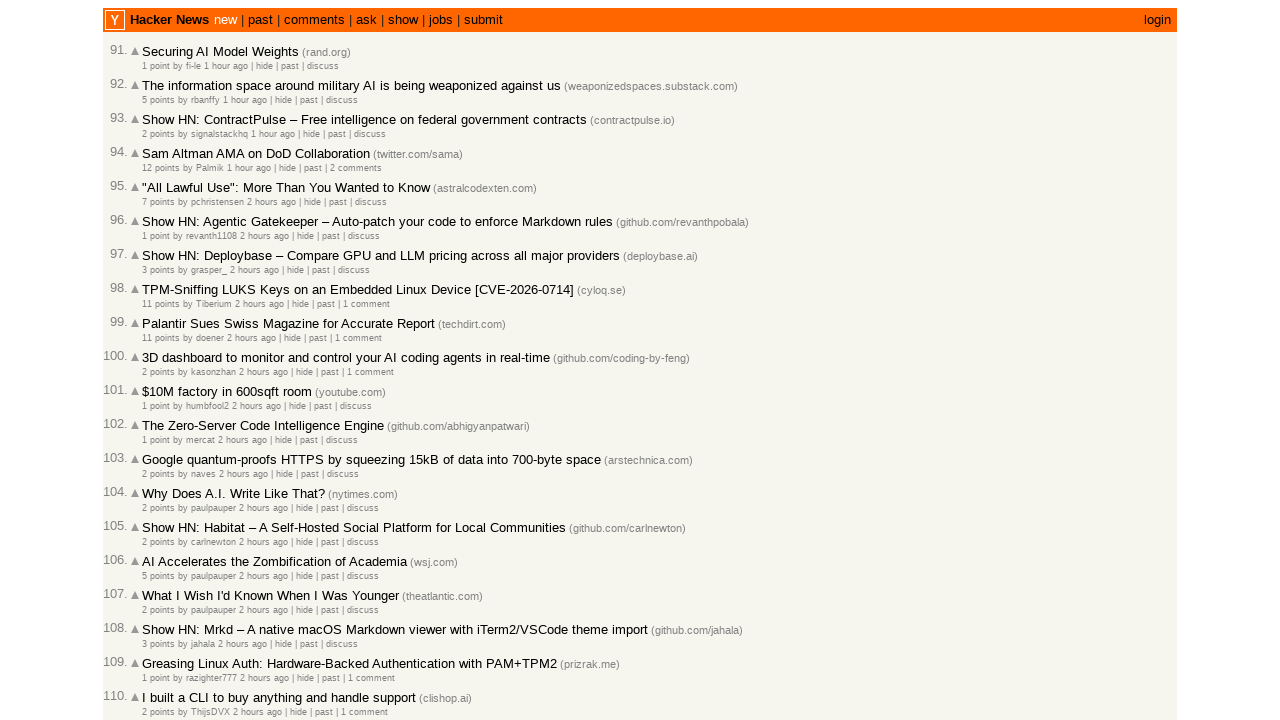

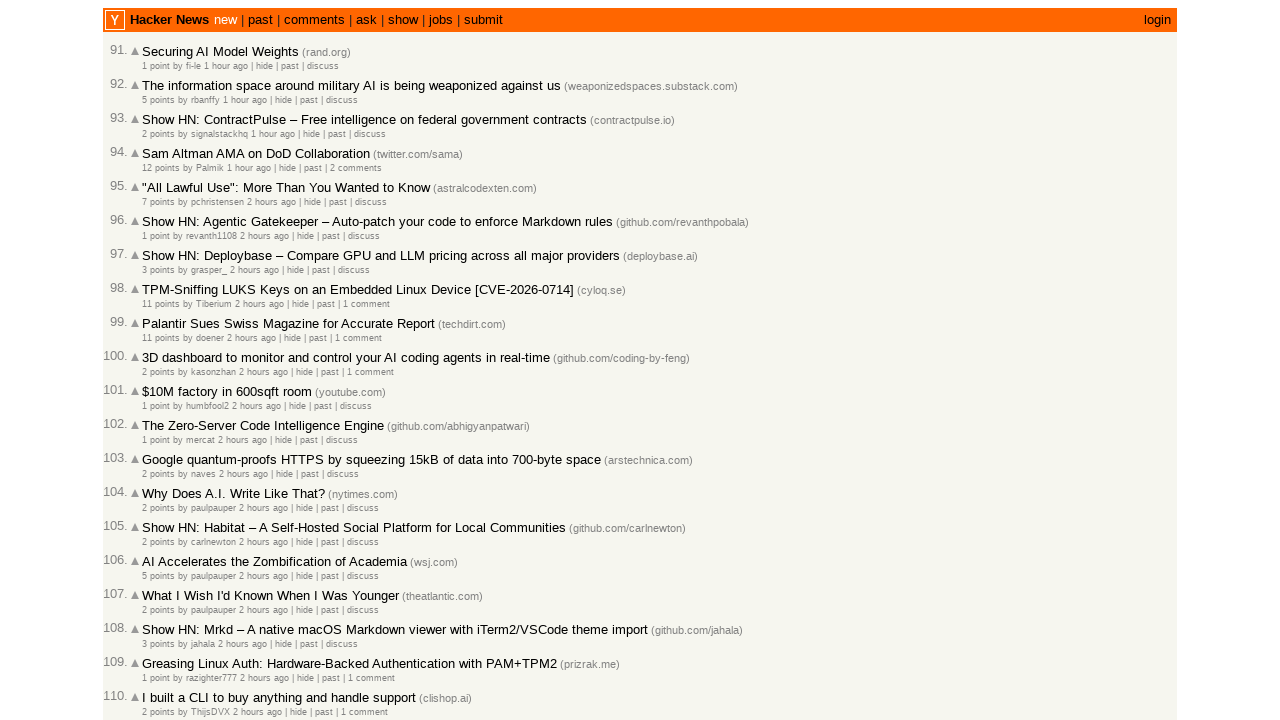